Tests dropdown menu functionality by selecting "India" from a country dropdown on the GlobalSQA demo site

Starting URL: https://www.globalsqa.com/demo-site/select-dropdown-menu/

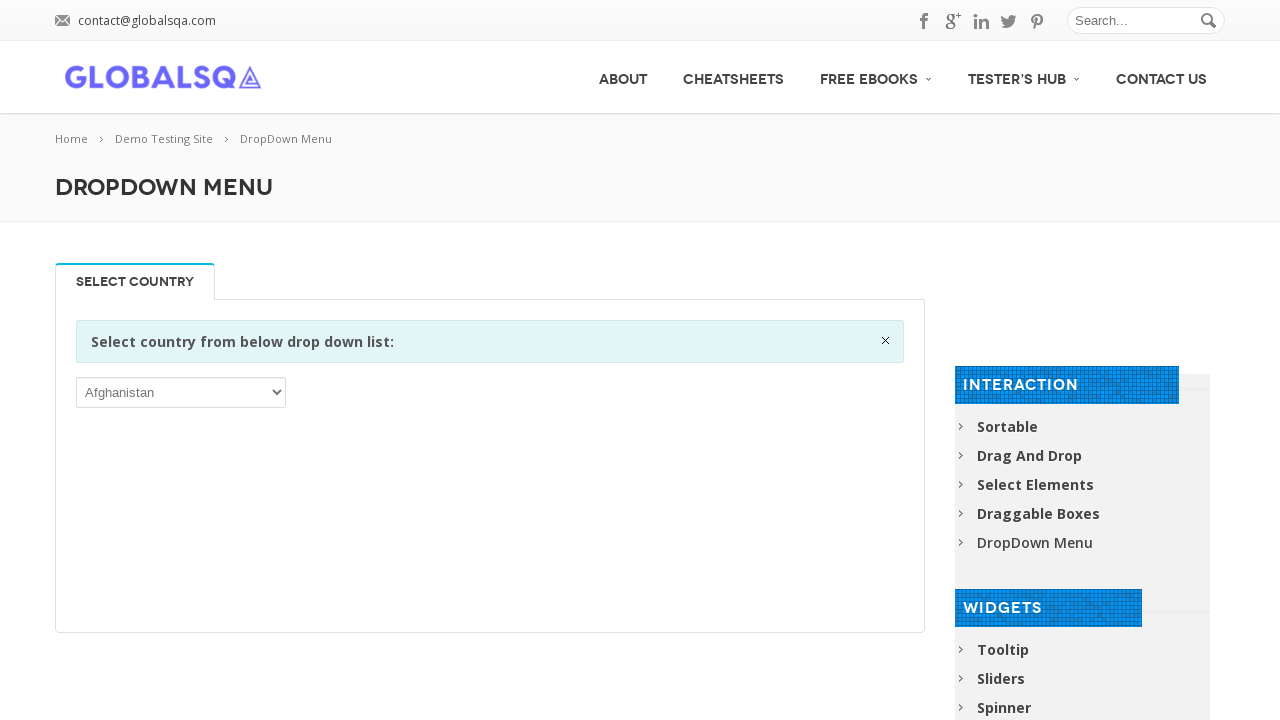

Dropdown menu selector is now visible
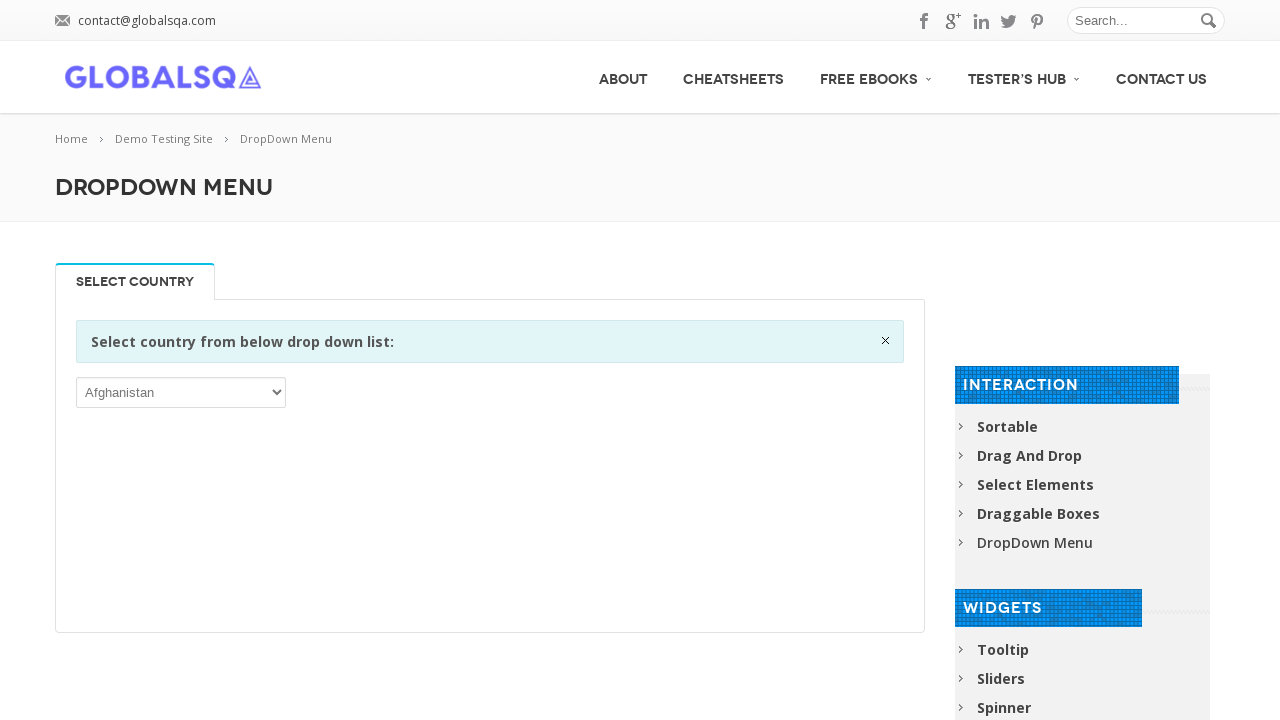

Selected 'India' from the country dropdown menu on select
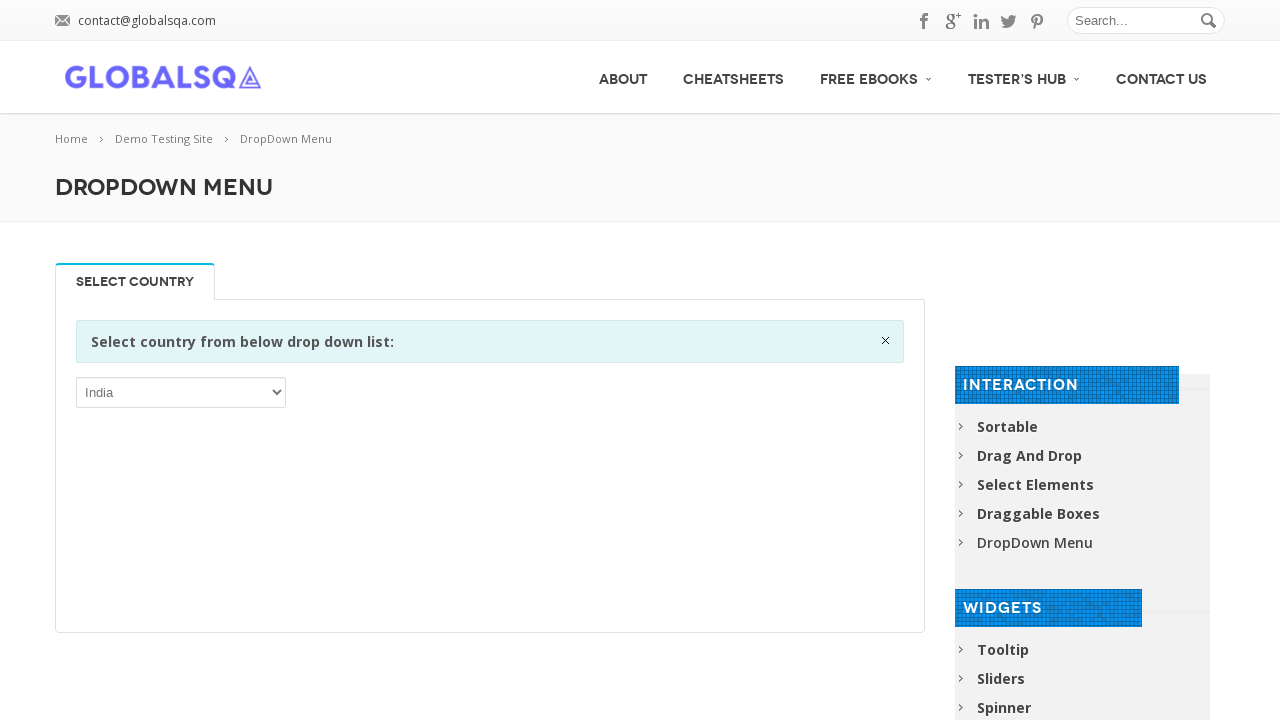

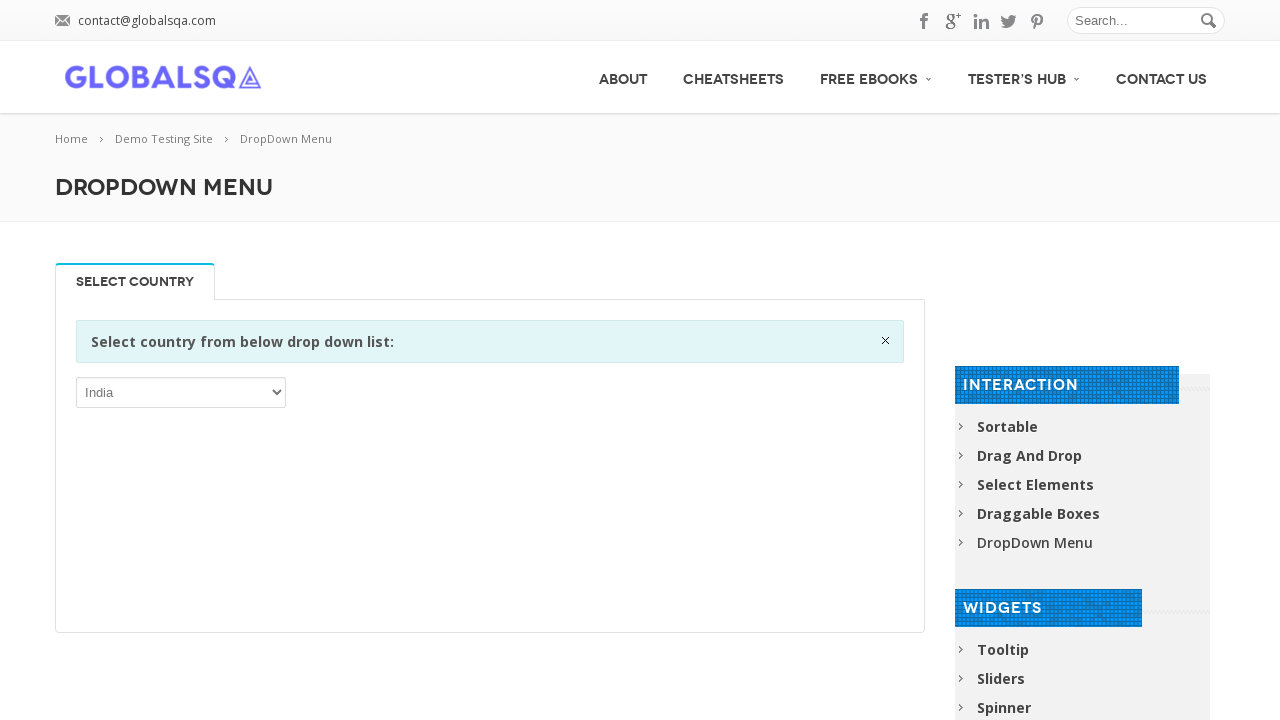